Tests browser alert handling by clicking a confirm button and dismissing the alert dialog

Starting URL: https://demoqa.com/alerts

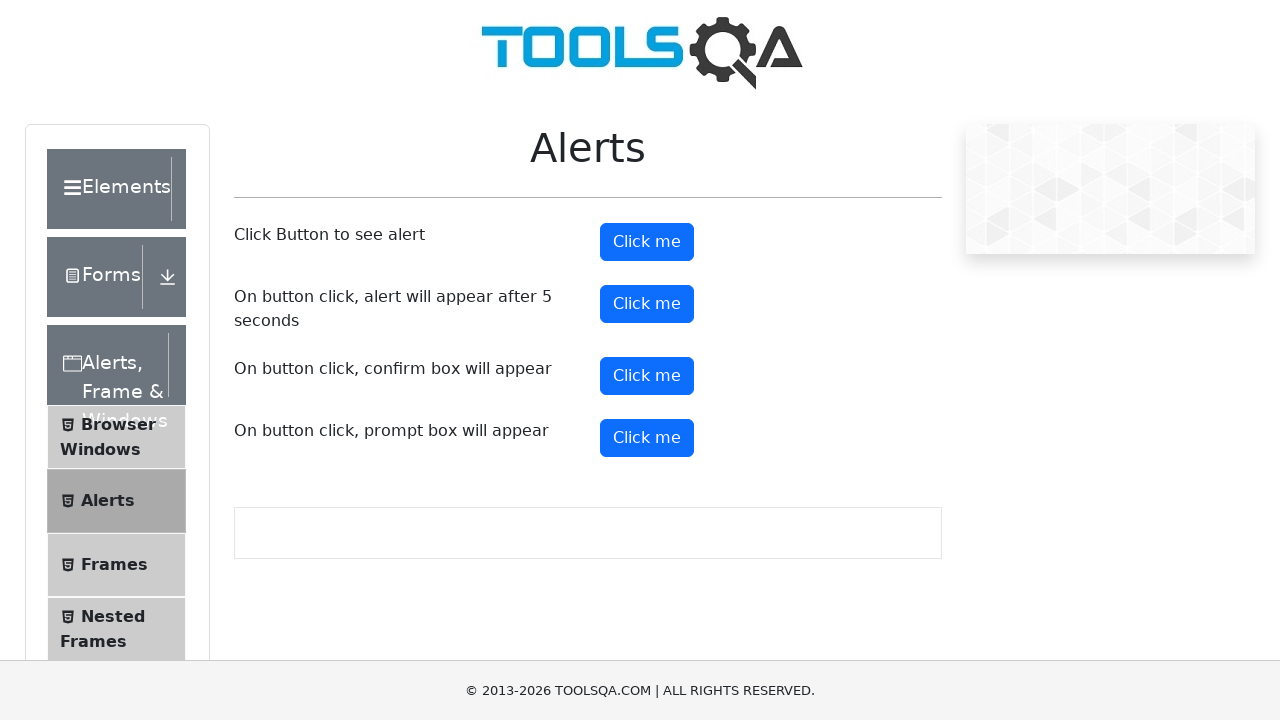

Set up dialog handler to dismiss confirm alerts
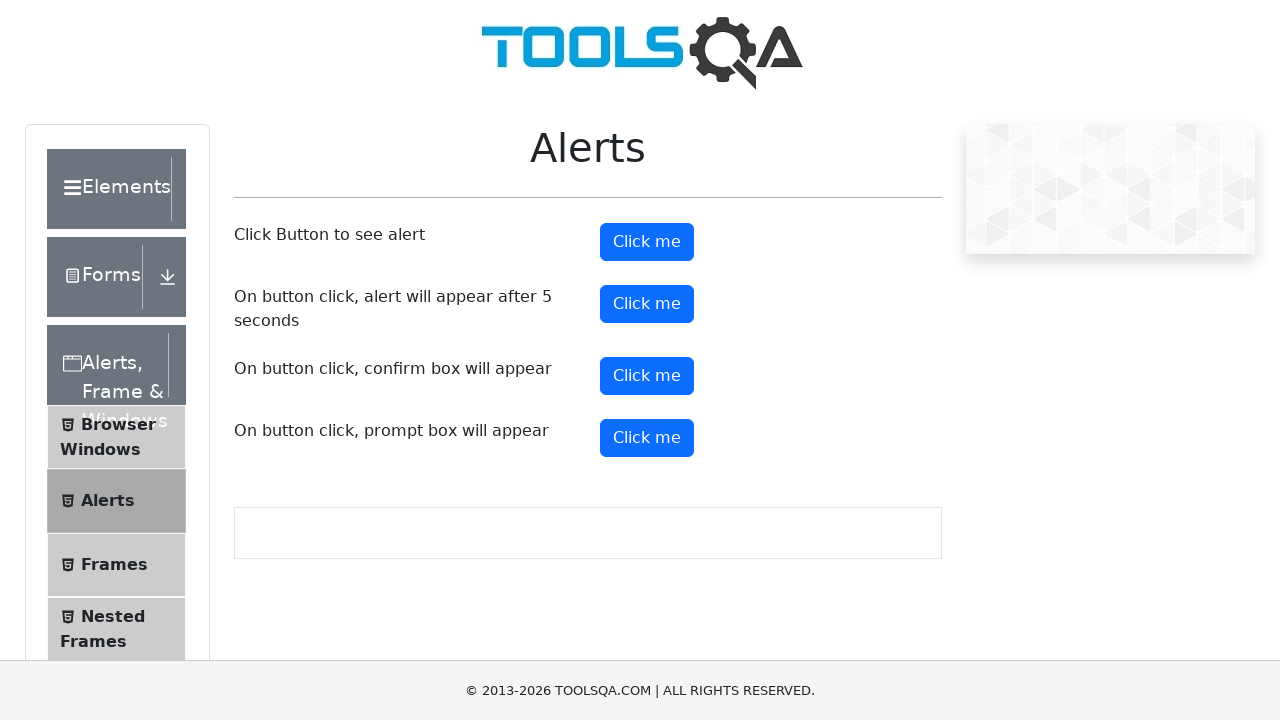

Clicked confirm button to trigger alert dialog at (647, 376) on #confirmButton
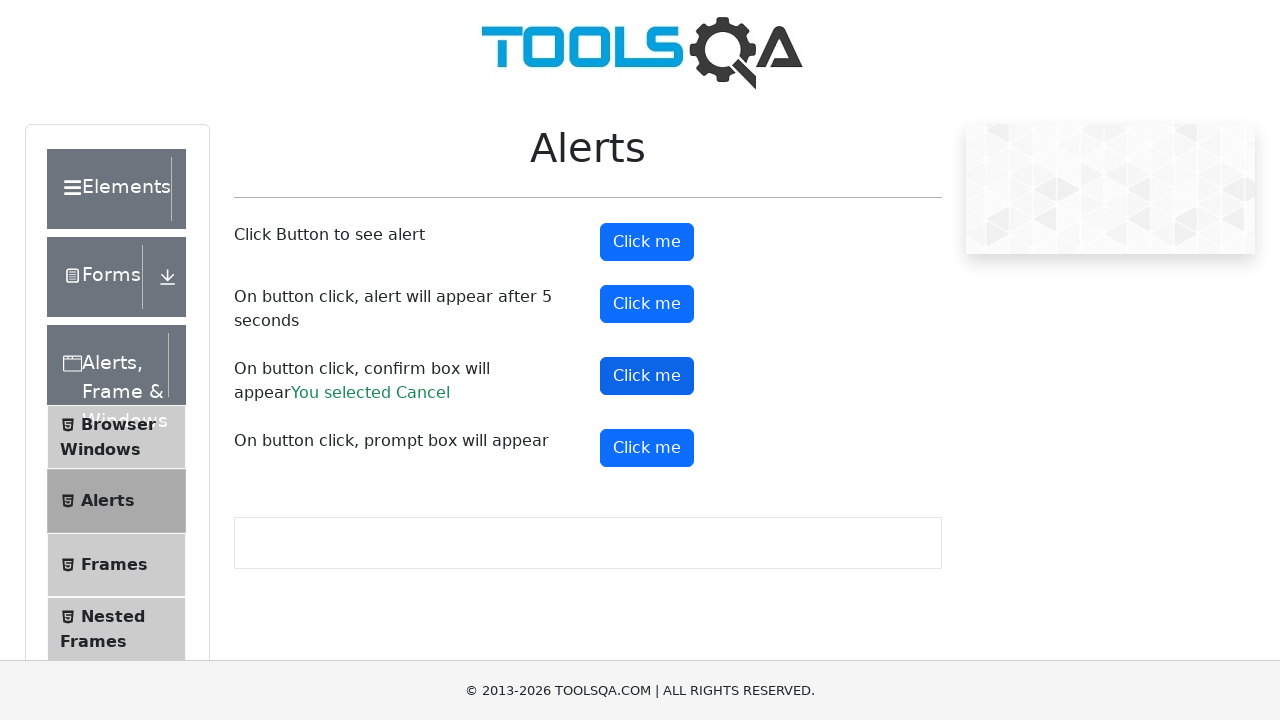

Confirmed result message appeared after dismissing alert
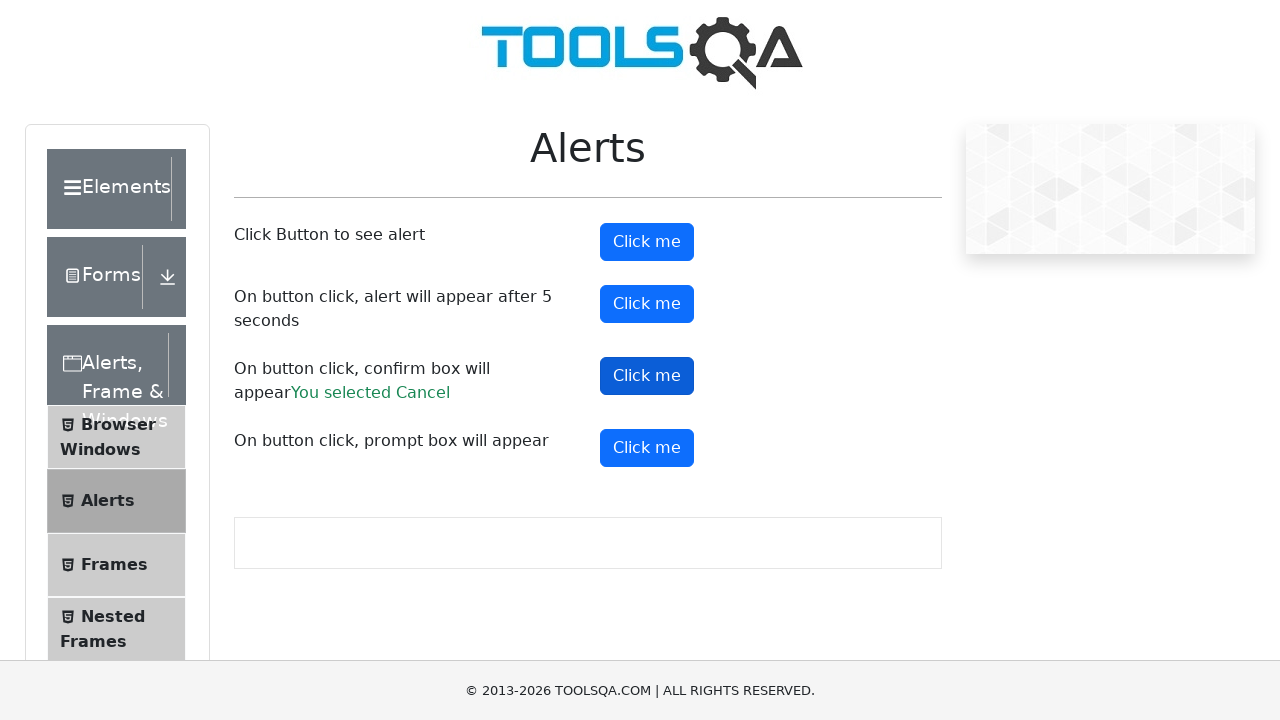

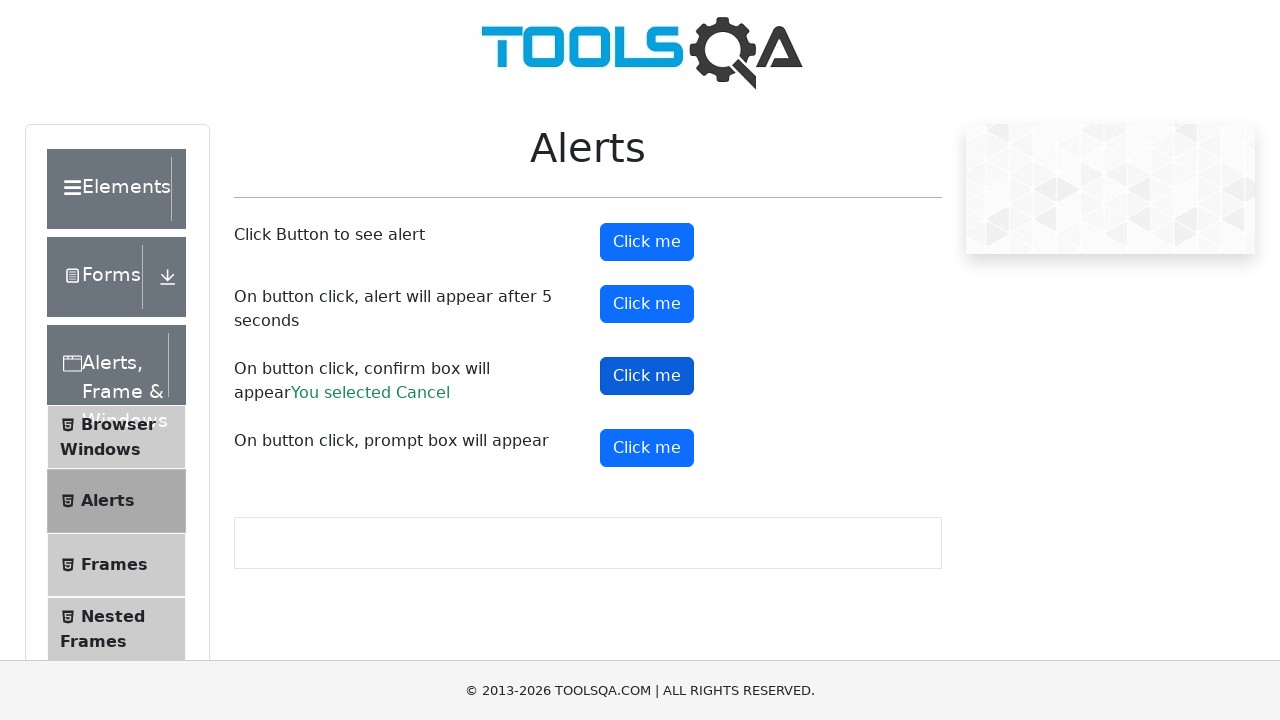